Navigates to the Selenium downloads page and clicks the third "API Docs" link using an indexed XPath selector to demonstrate selecting specific elements when multiple matches exist.

Starting URL: https://www.selenium.dev/downloads/

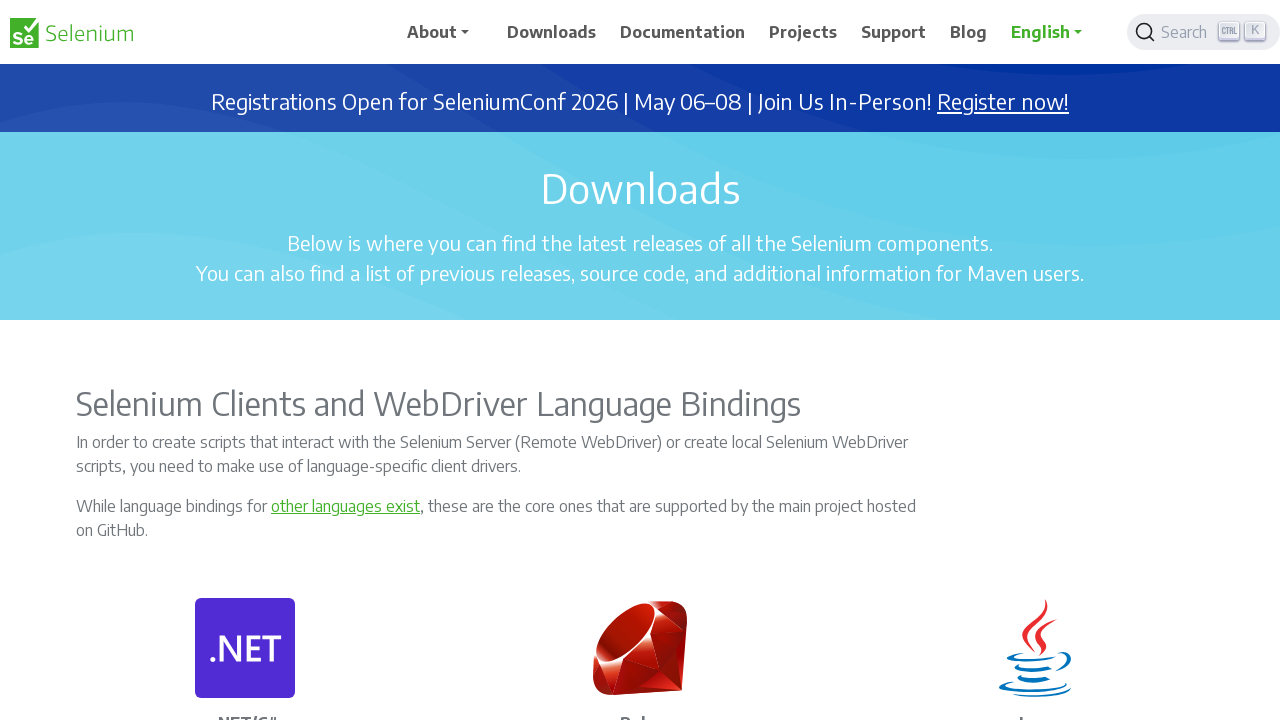

Navigated to Selenium downloads page
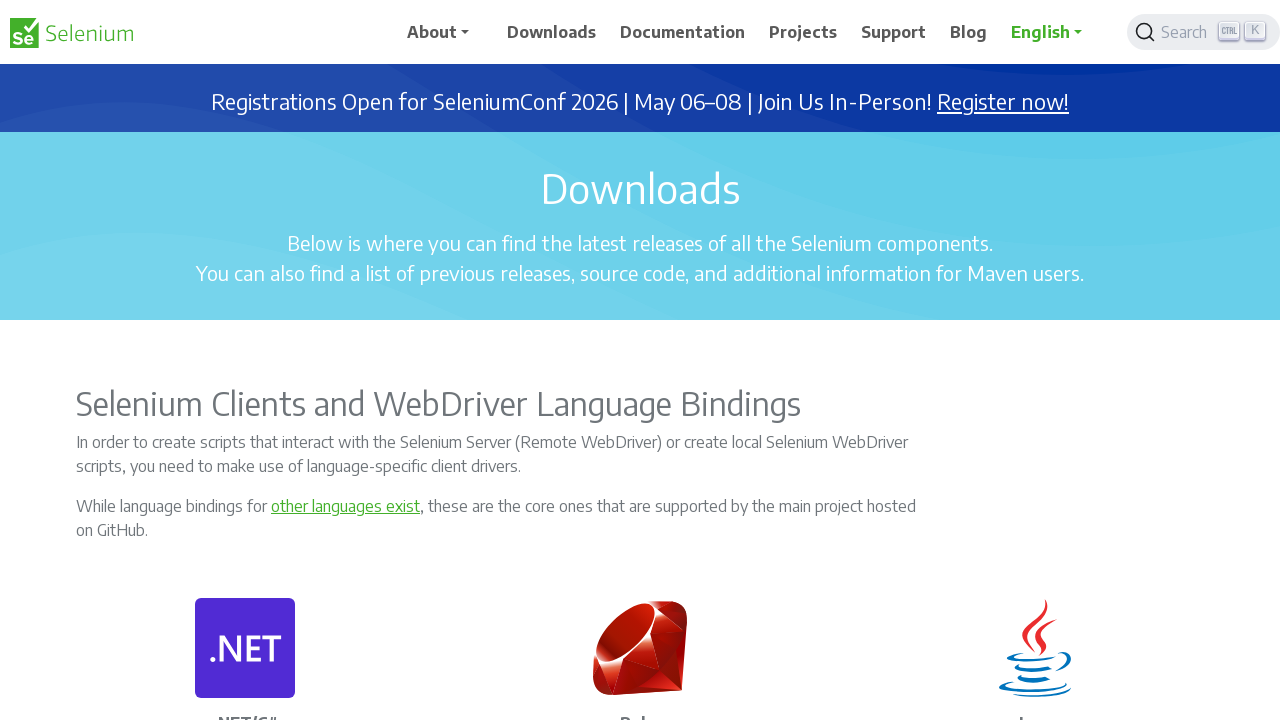

Clicked the third 'API Docs' link using indexed XPath selector at (1035, 360) on a:text('API Docs') >> nth=2
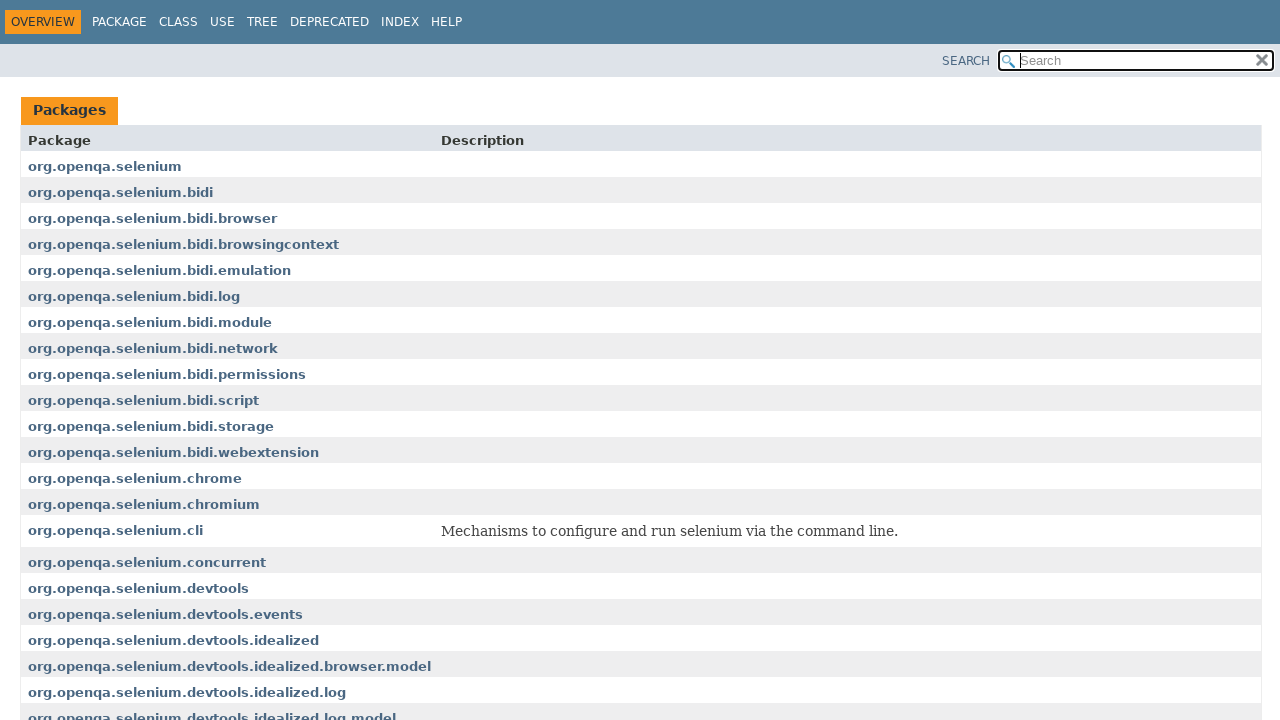

Waited for page to load after clicking API Docs link
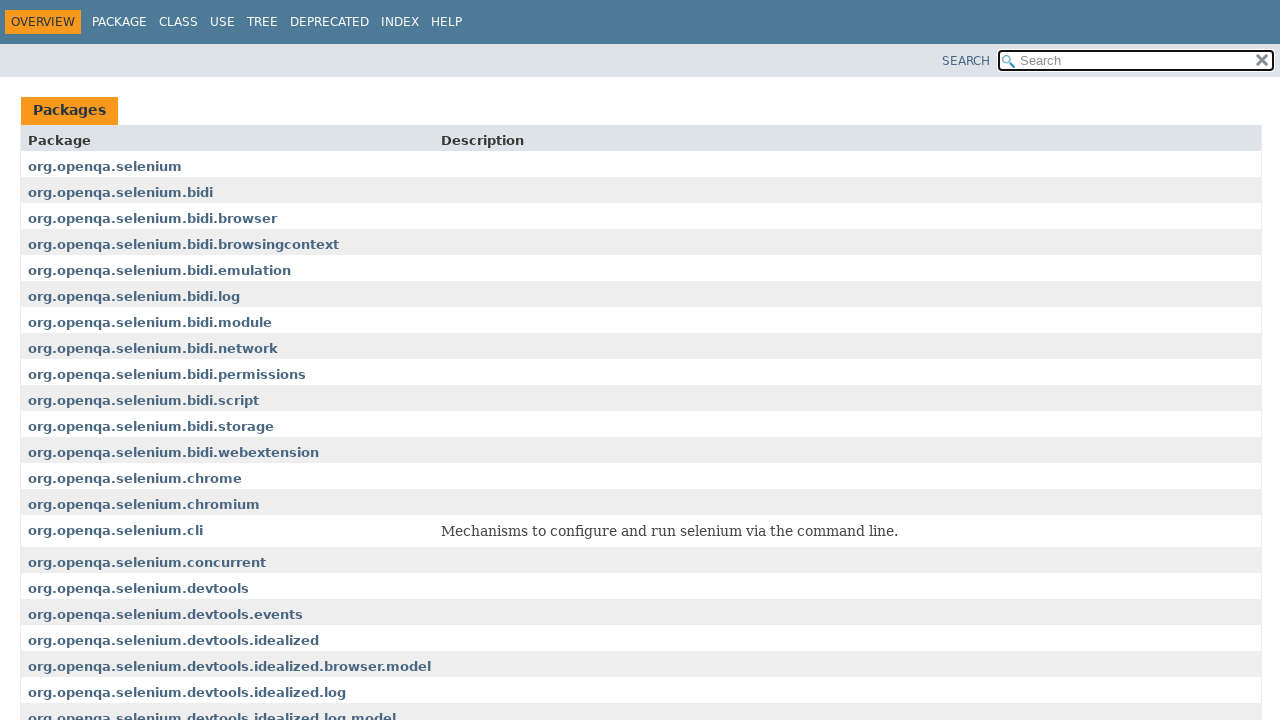

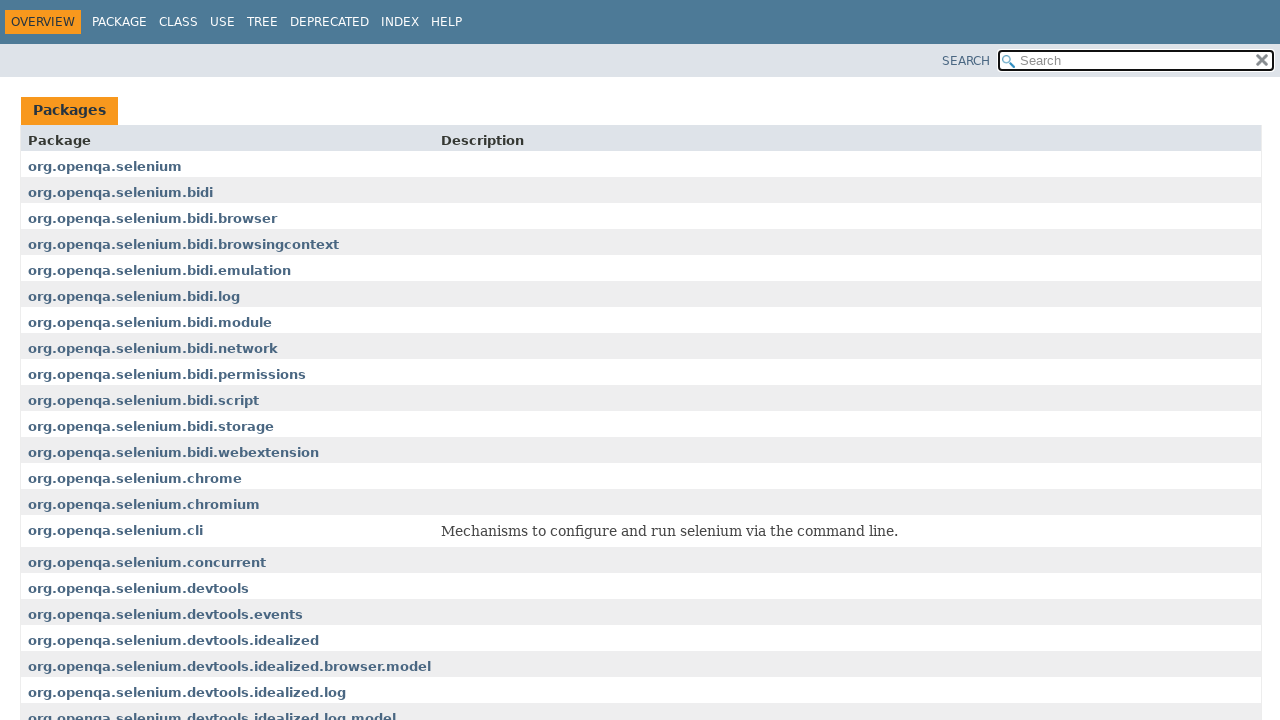